Navigates to a Bluestone goldmine product page, maximizes the window, and waits for the page content to load.

Starting URL: https://www.bluestone.com/goldmine.html?gmfidv=GMS25

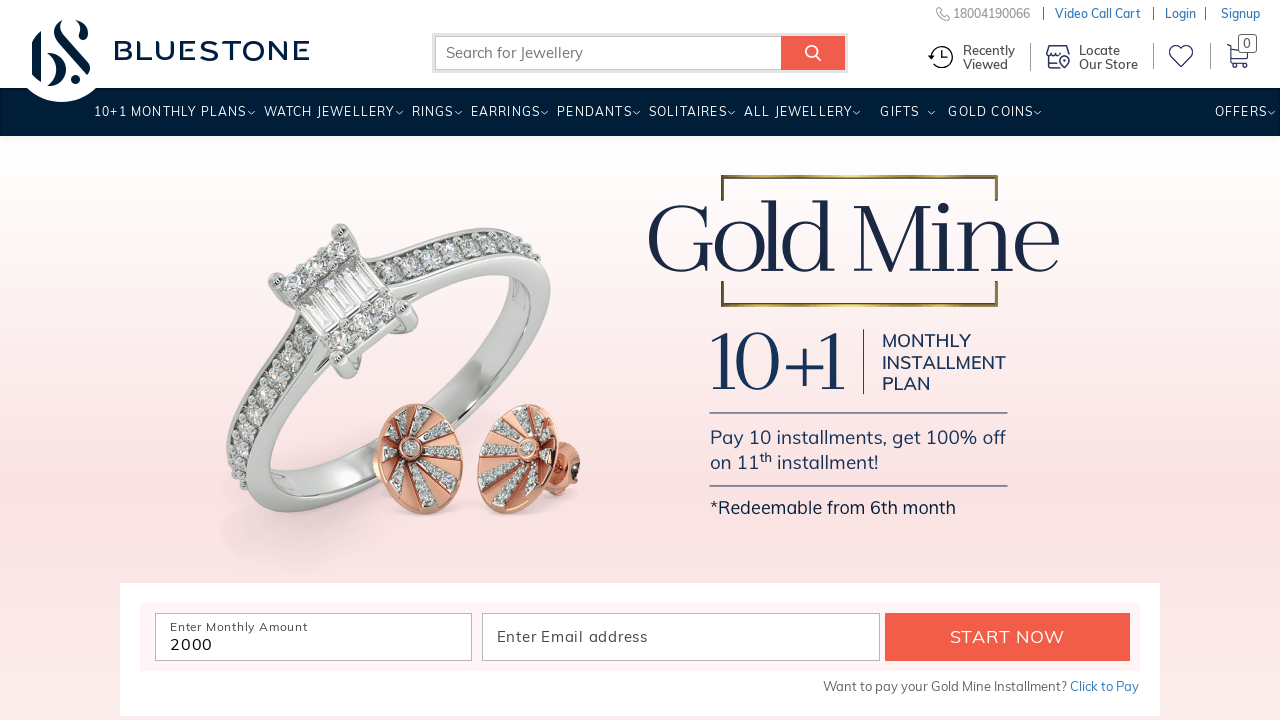

Navigated to Bluestone goldmine product page
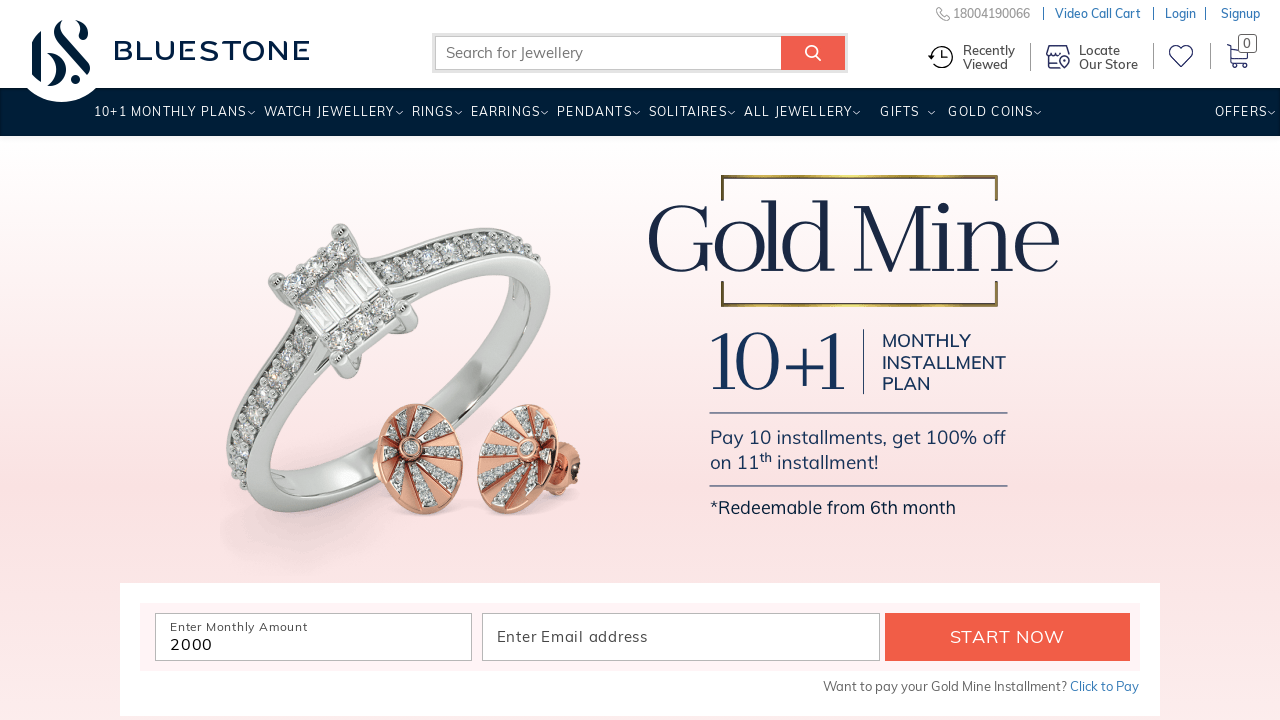

Maximized browser window to 1920x1080
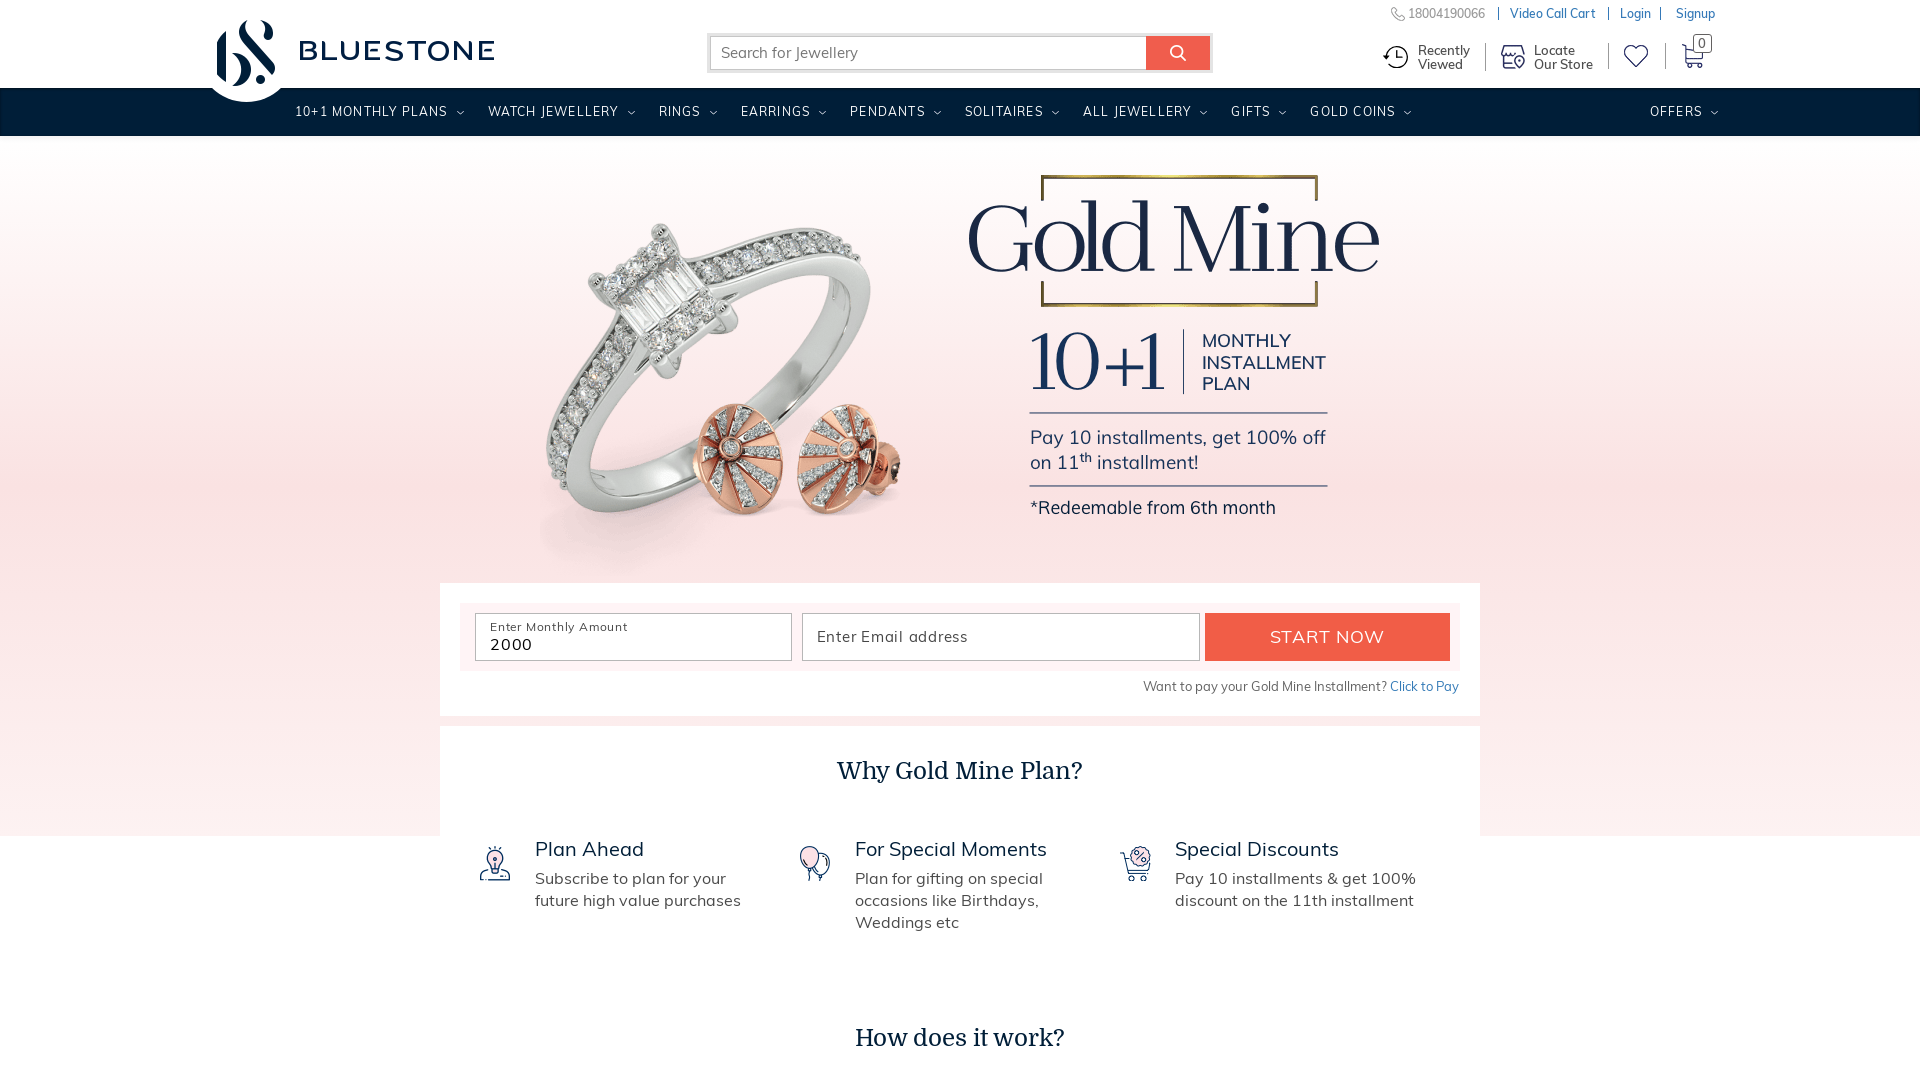

Page content fully loaded - network idle
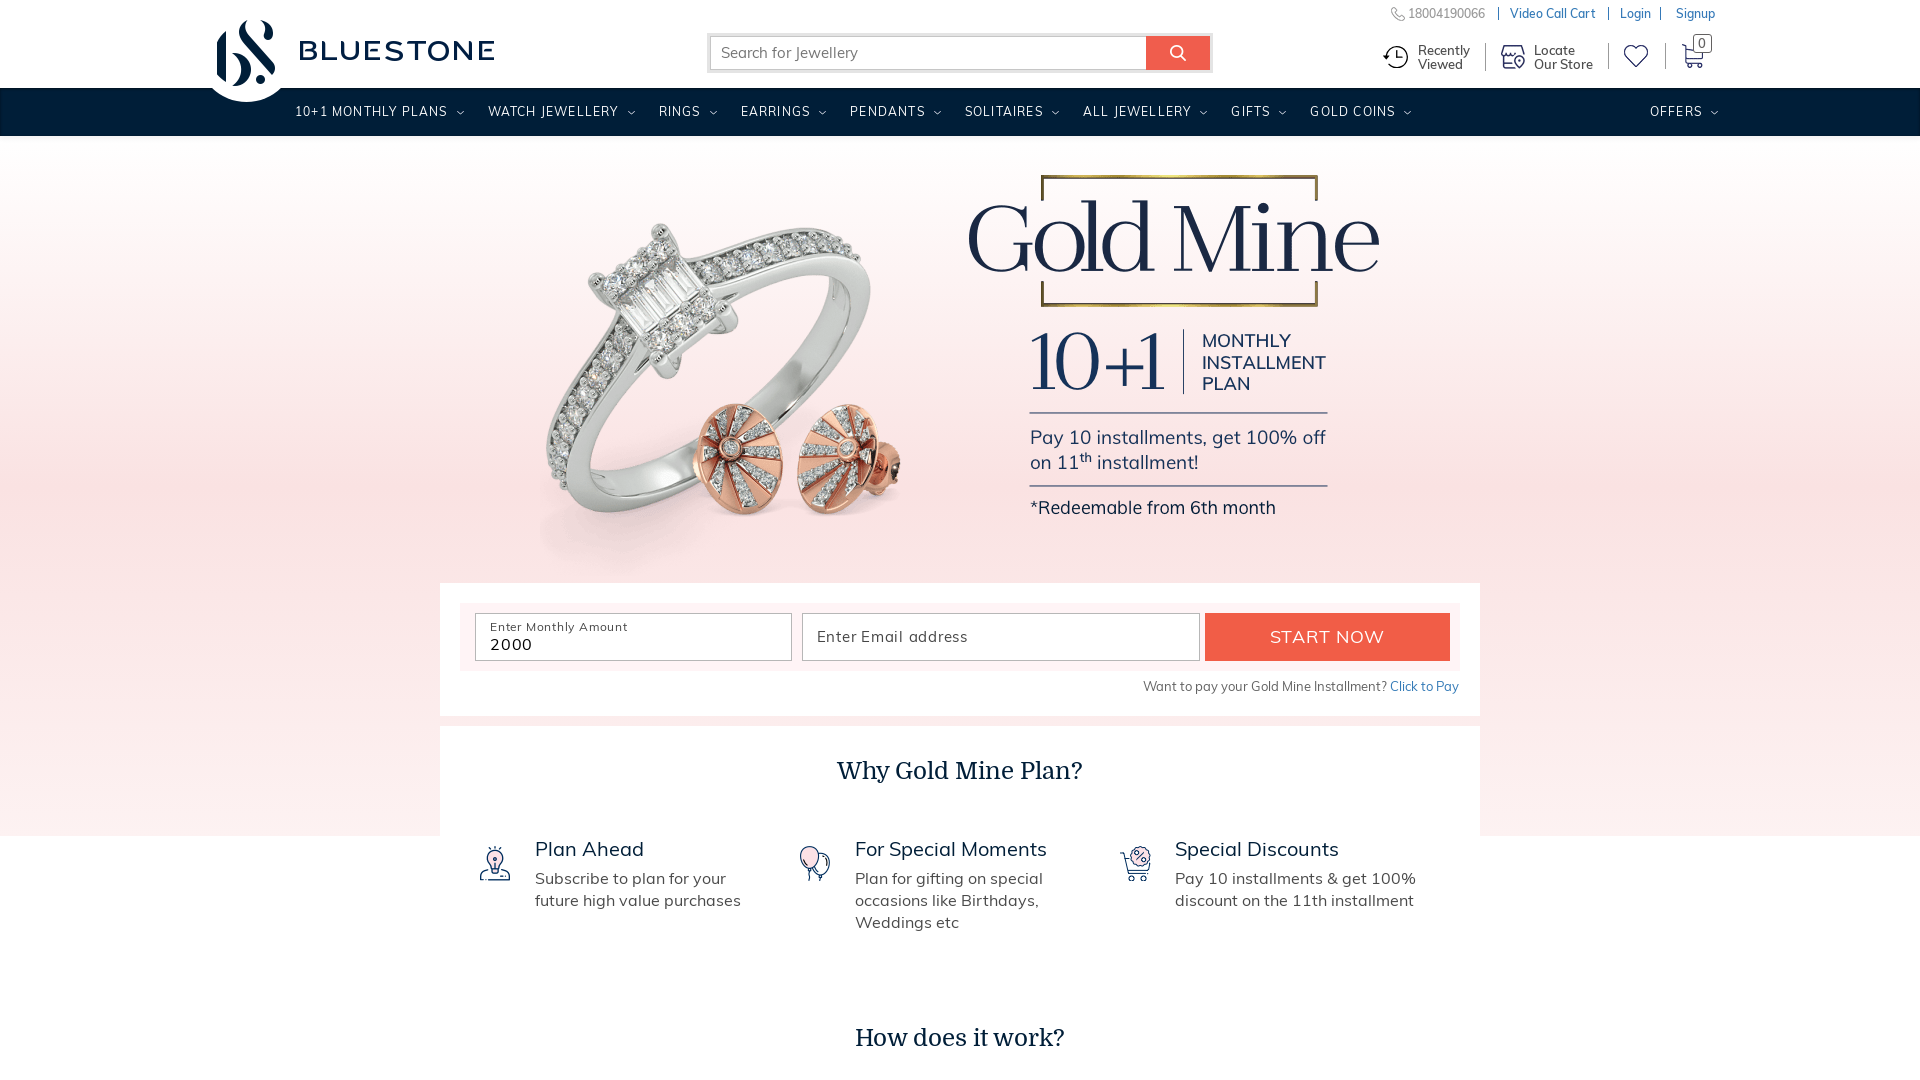

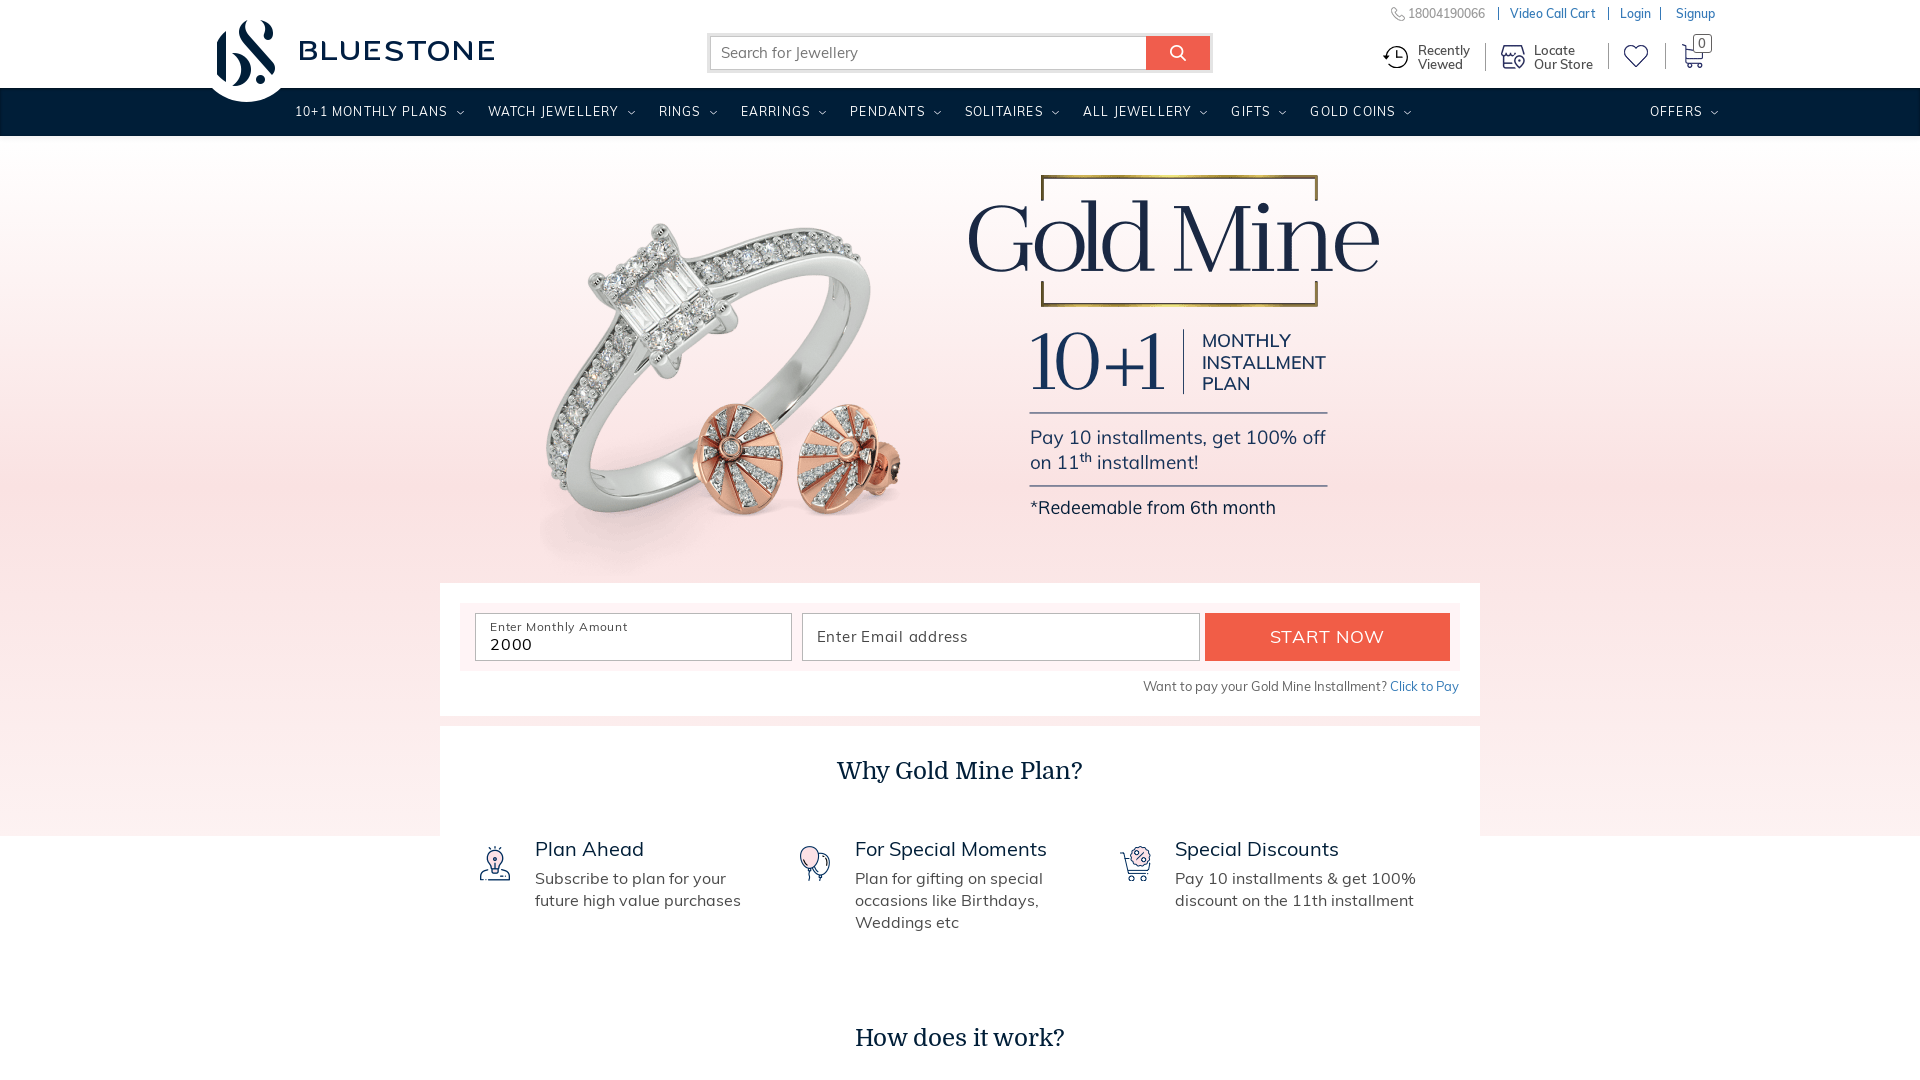